Tests that clicking clear completed removes completed items

Starting URL: https://demo.playwright.dev/todomvc

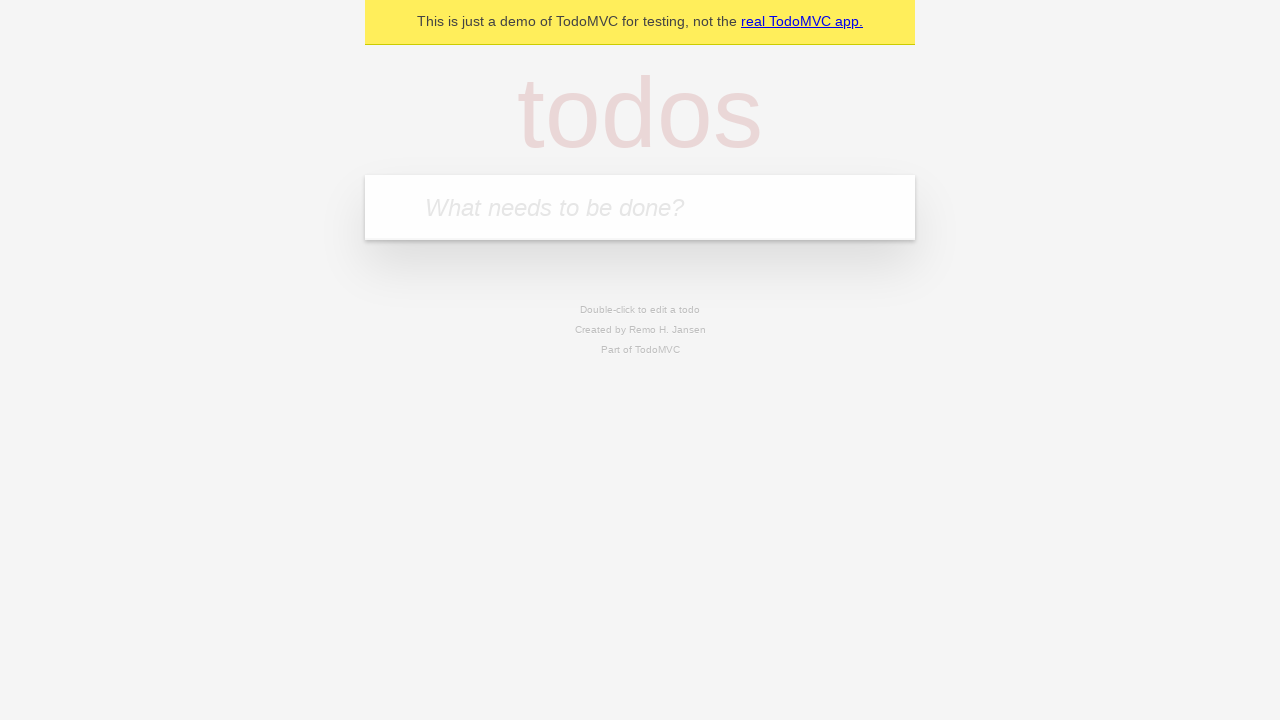

Filled new todo field with 'buy some cheese' on .new-todo
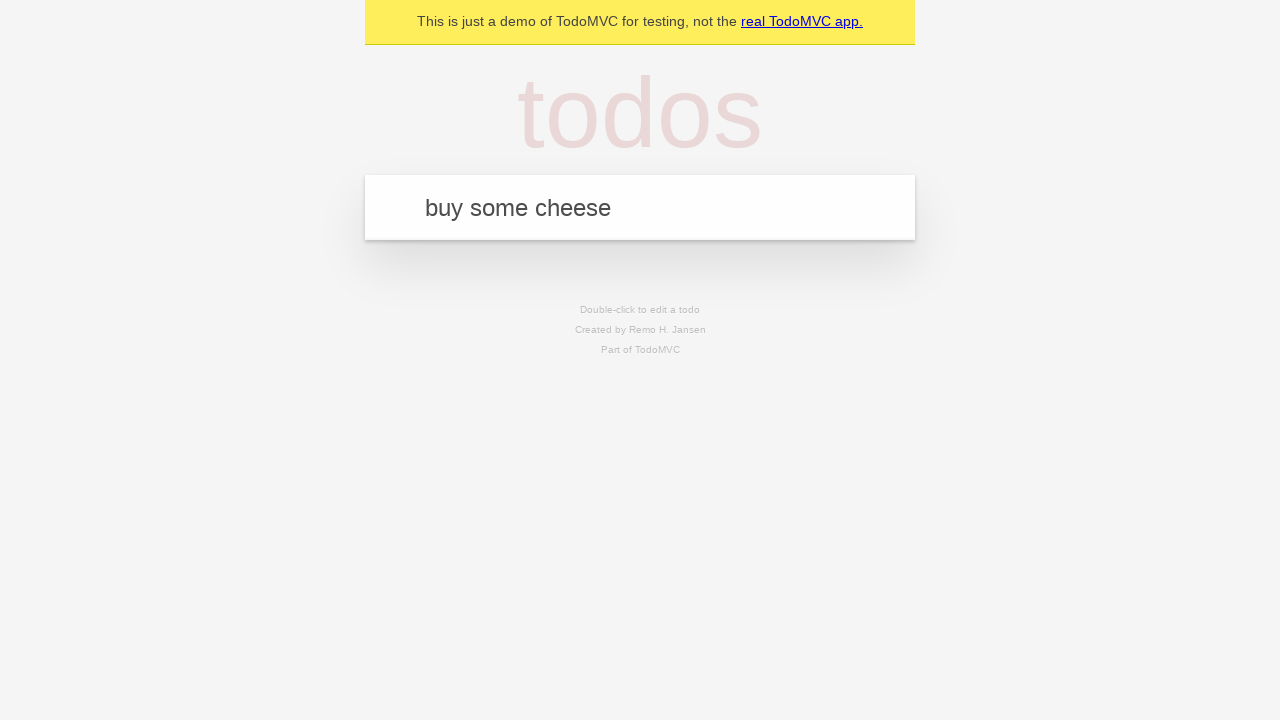

Pressed Enter to add first todo item on .new-todo
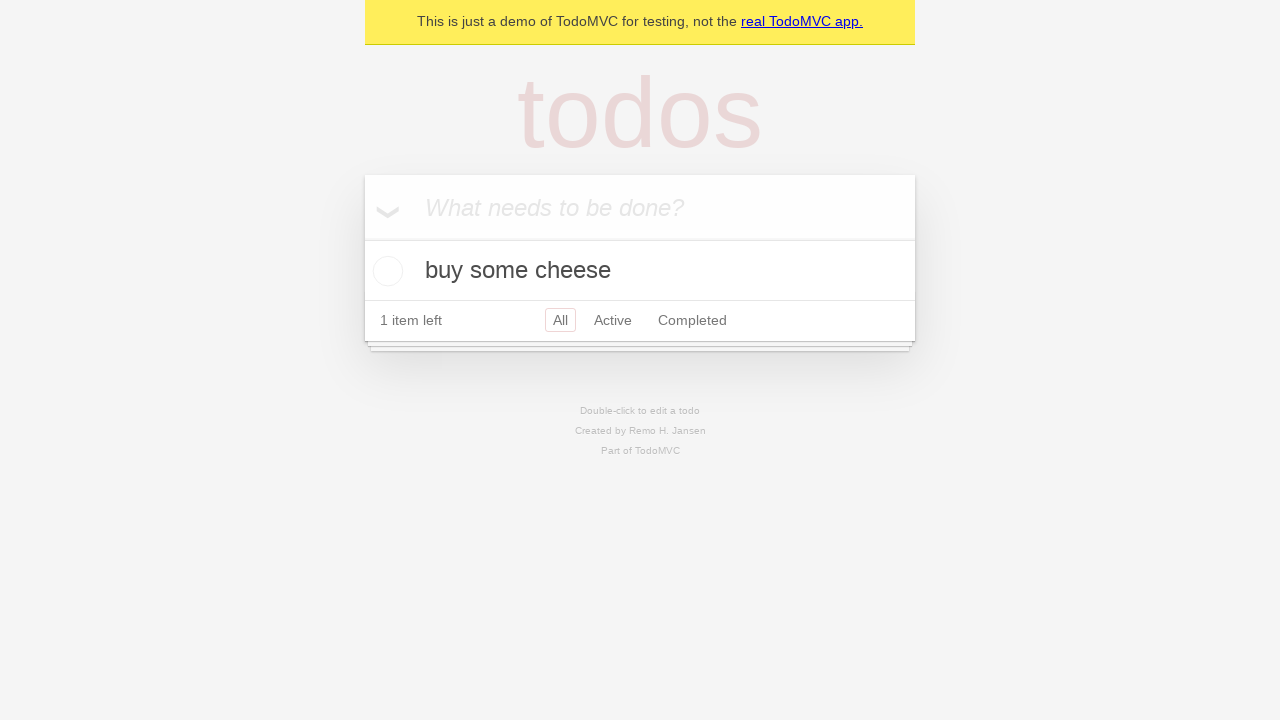

Filled new todo field with 'feed the cat' on .new-todo
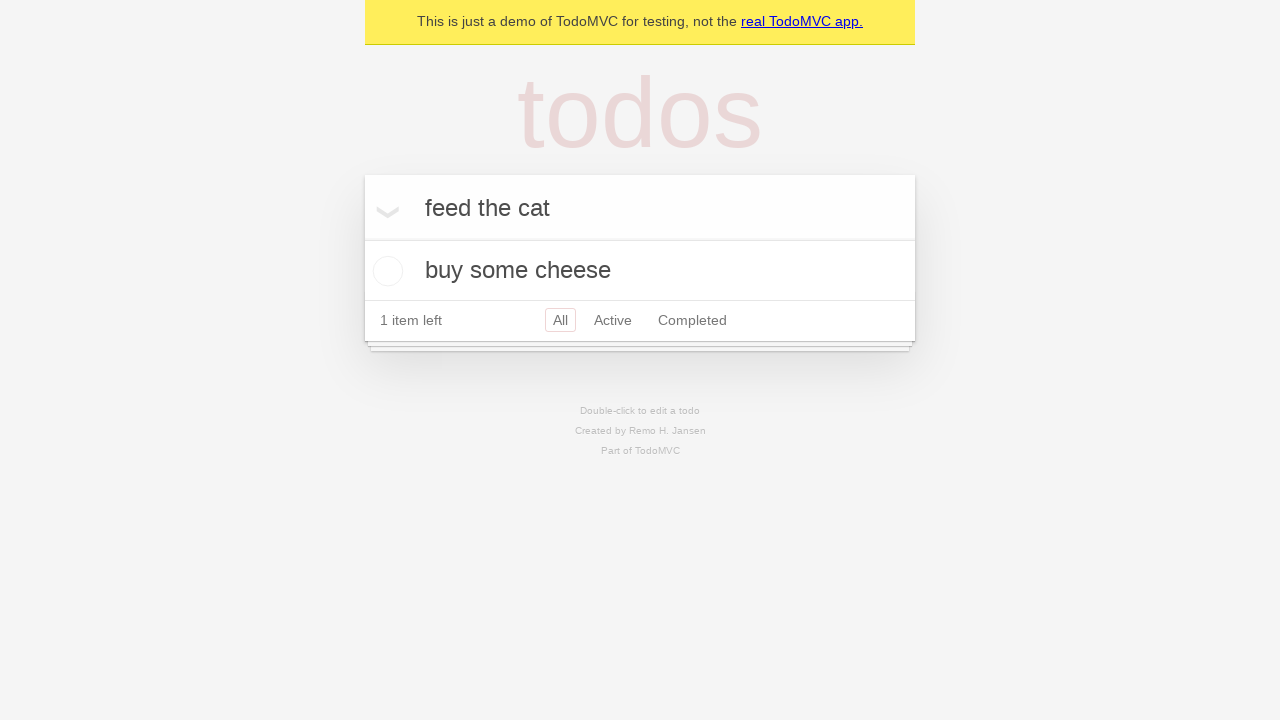

Pressed Enter to add second todo item on .new-todo
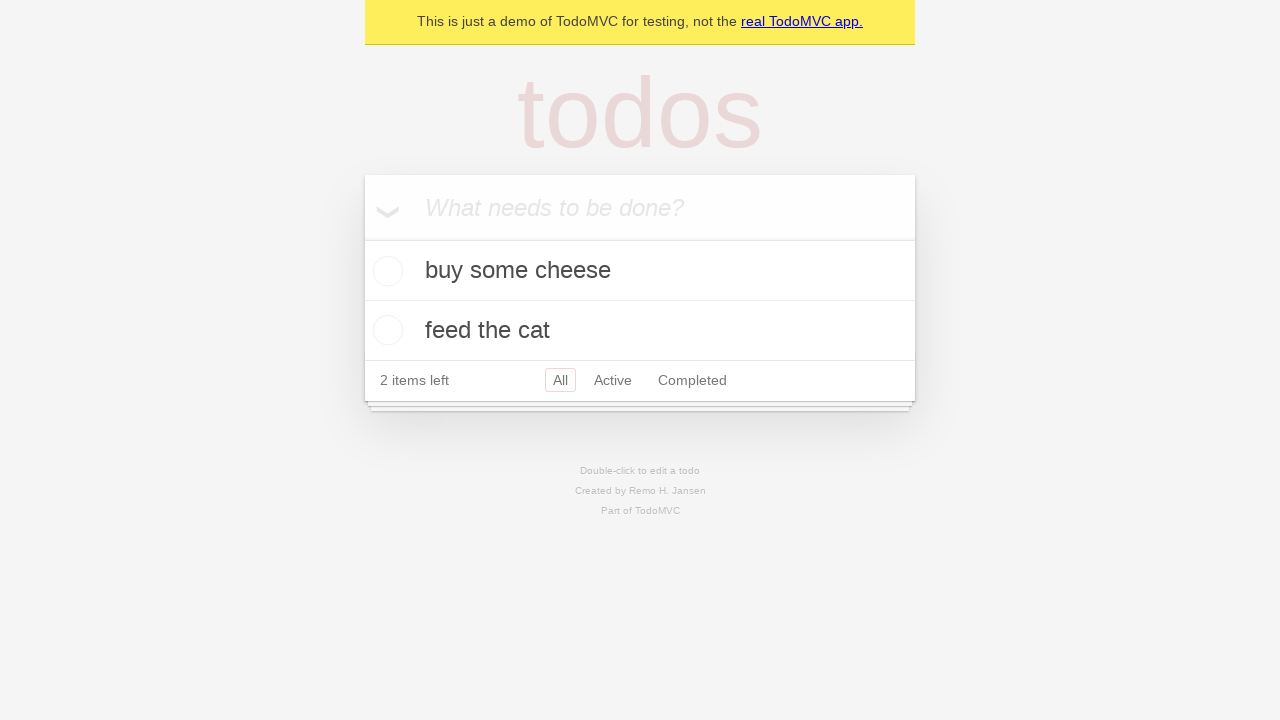

Filled new todo field with 'book a doctors appointment' on .new-todo
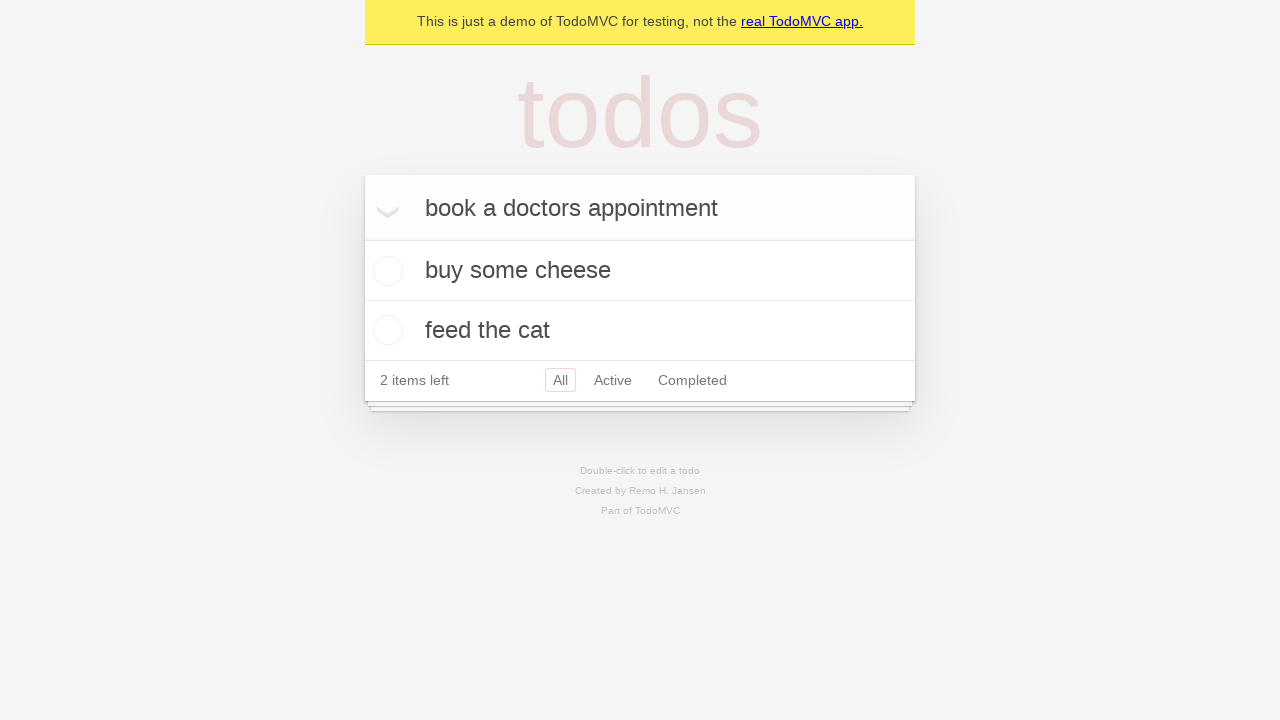

Pressed Enter to add third todo item on .new-todo
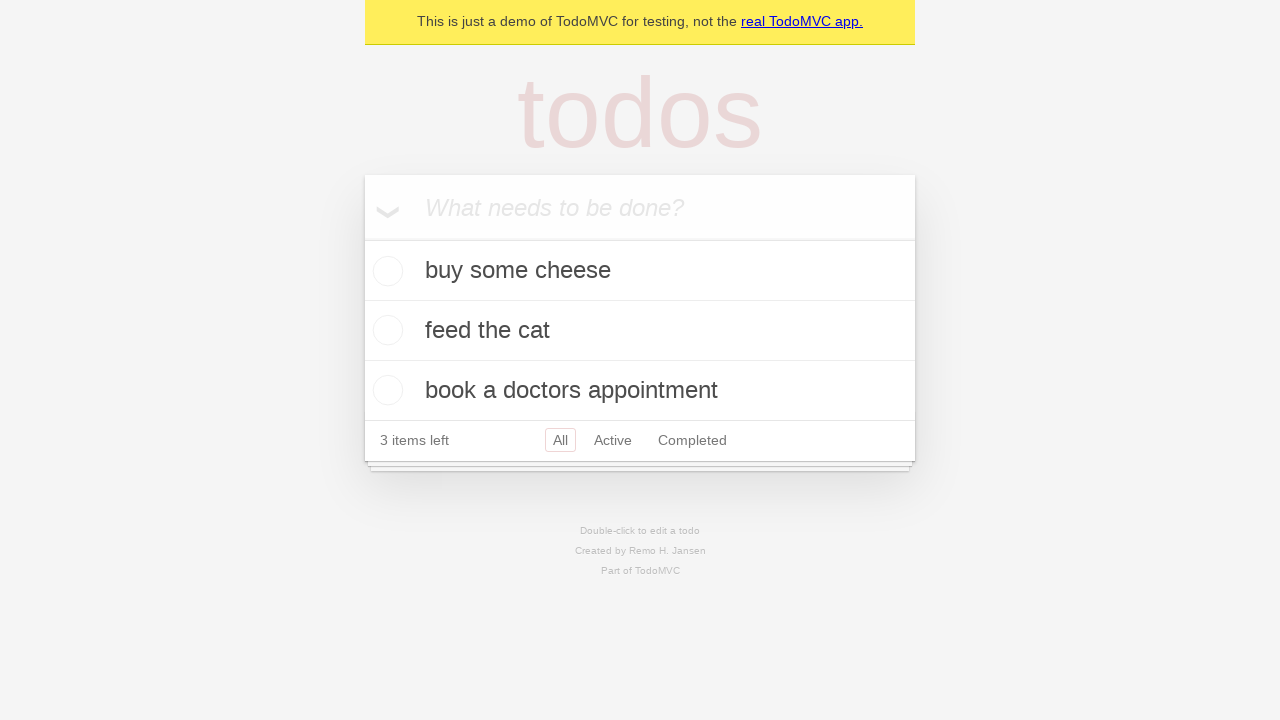

Checked the second todo item as completed at (385, 330) on .todo-list li >> nth=1 >> .toggle
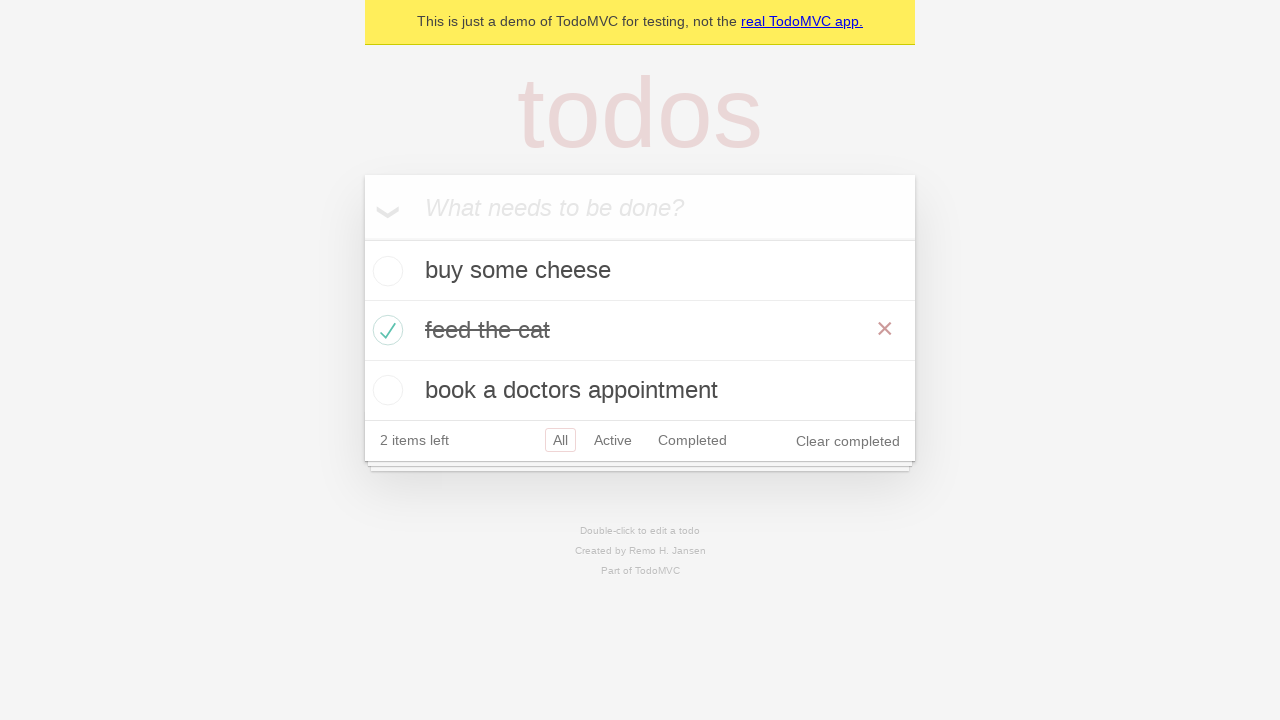

Clicked clear completed button to remove completed items at (848, 441) on .clear-completed
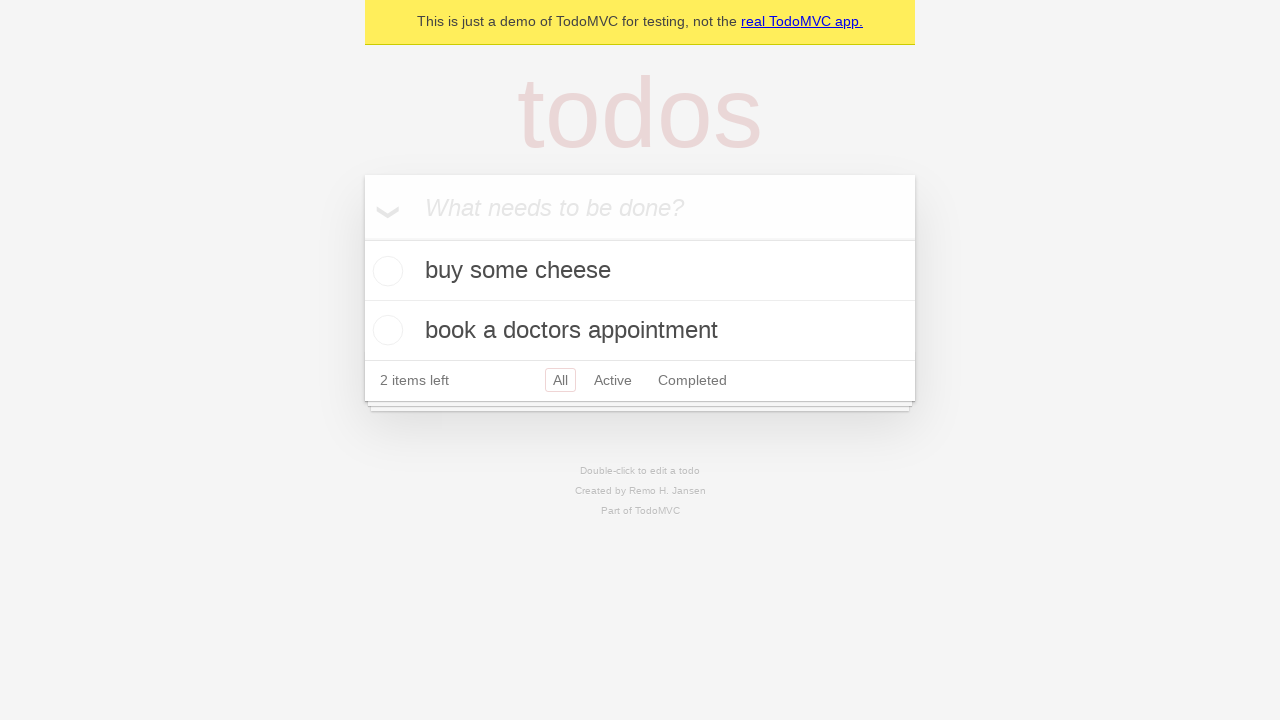

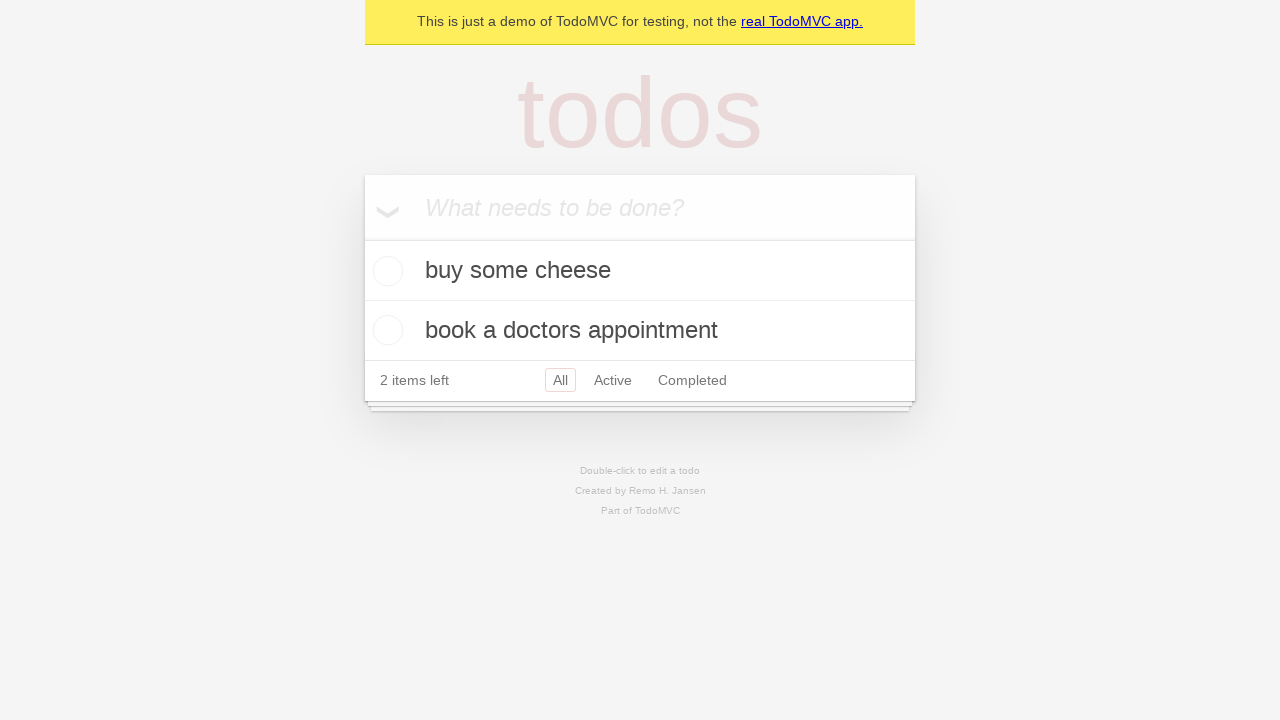